Navigates to a science paper listing page on ScienceNet and waits for the content to load

Starting URL: http://paper.sciencenet.cn/paper/fieldlist.aspx?id=2

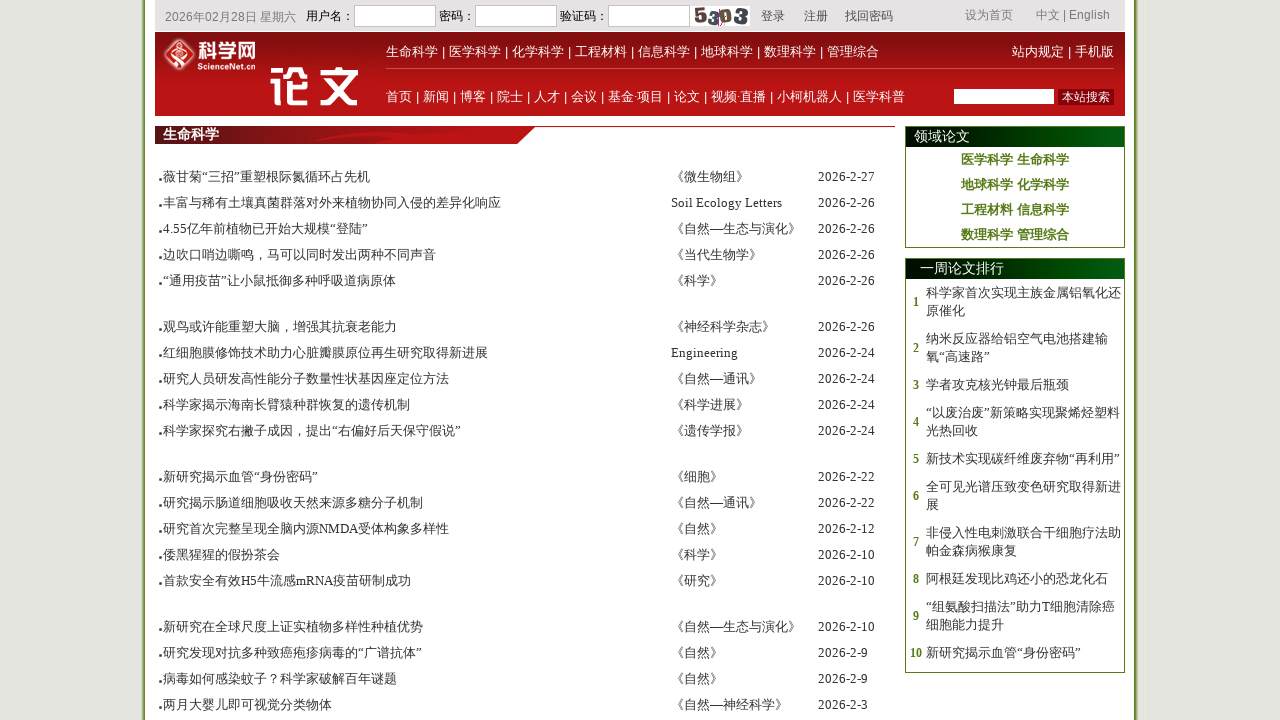

Navigated to ScienceNet science paper listing page
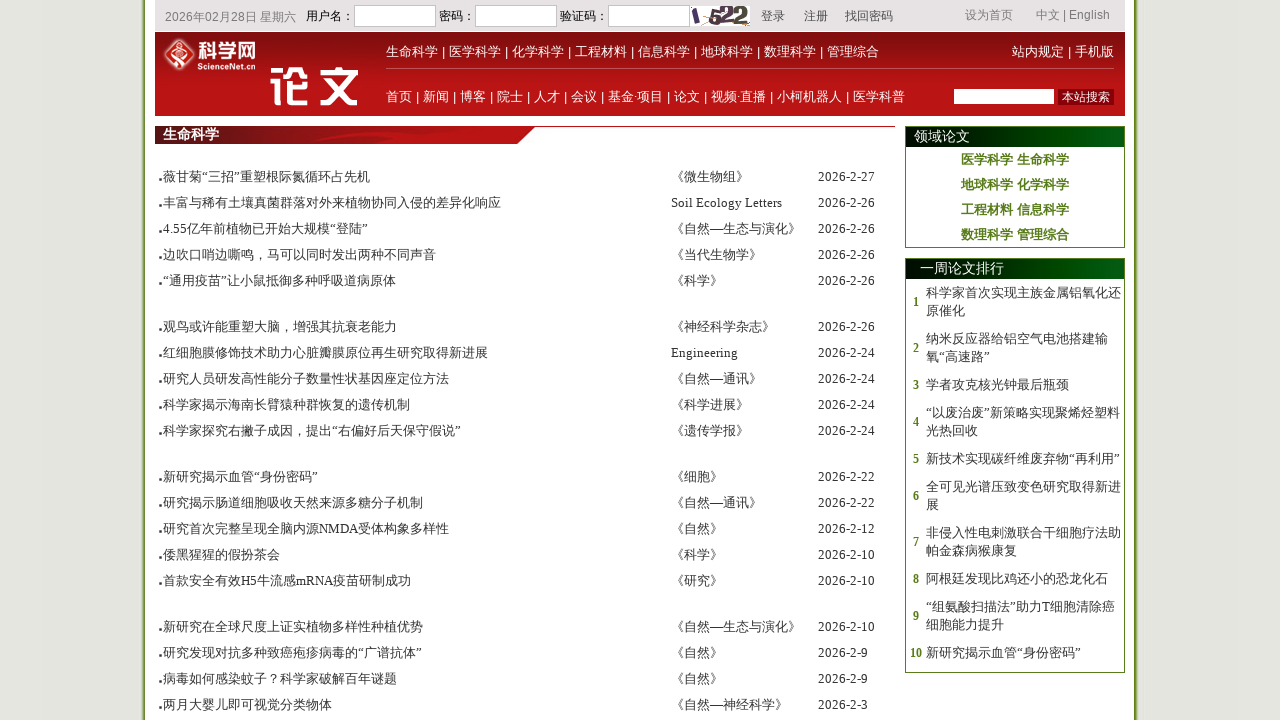

Page content loaded and network idle
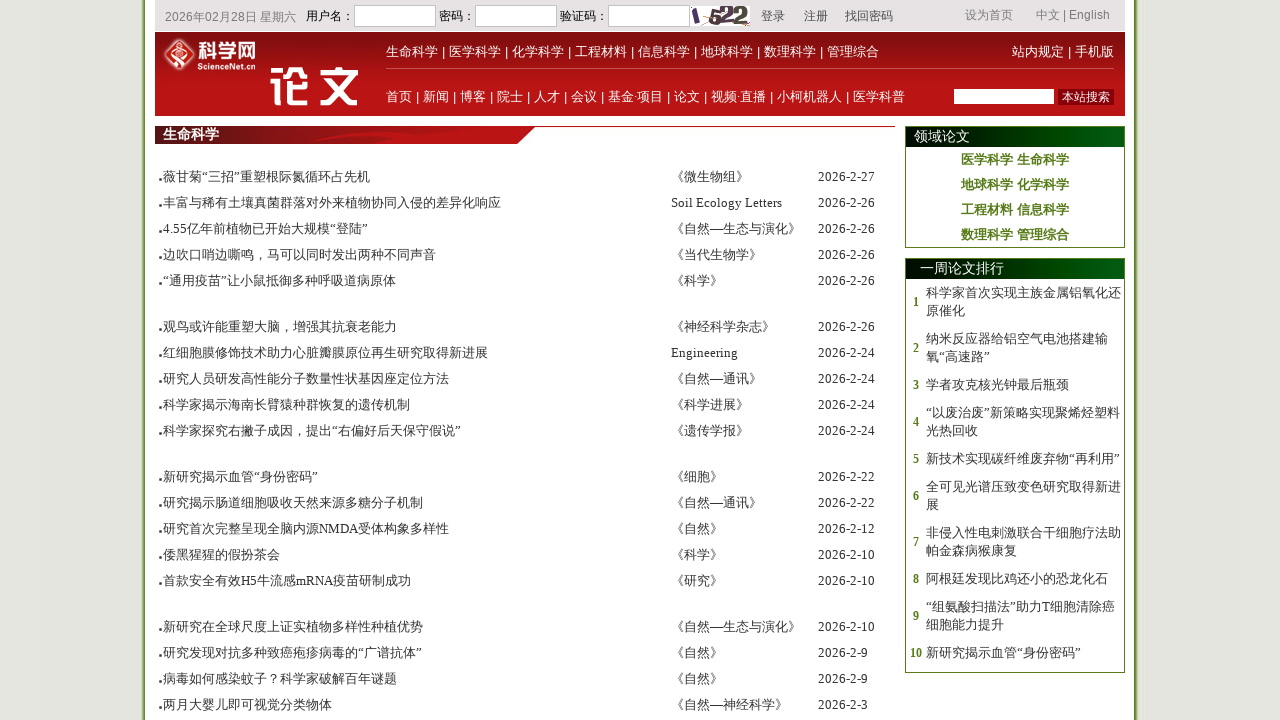

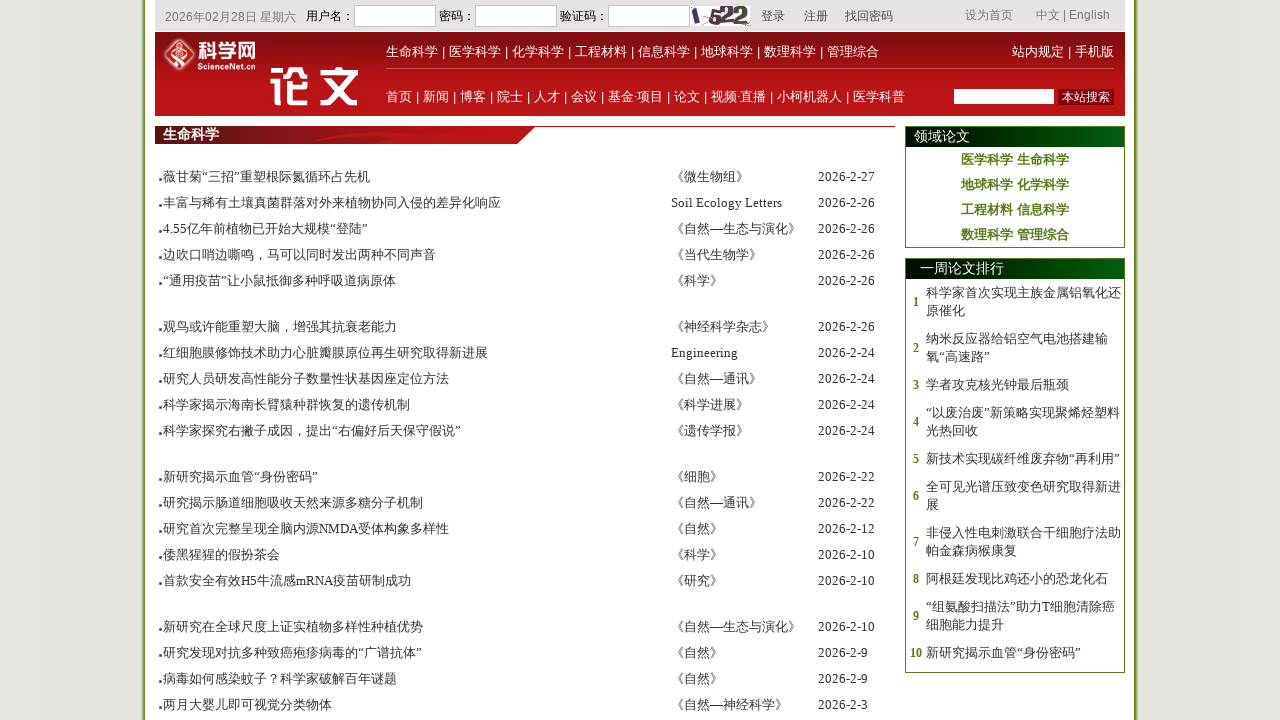